Tests popup window functionality by clicking a link that opens a popup window and verifying multiple browser windows/tabs are created

Starting URL: http://omayo.blogspot.com/

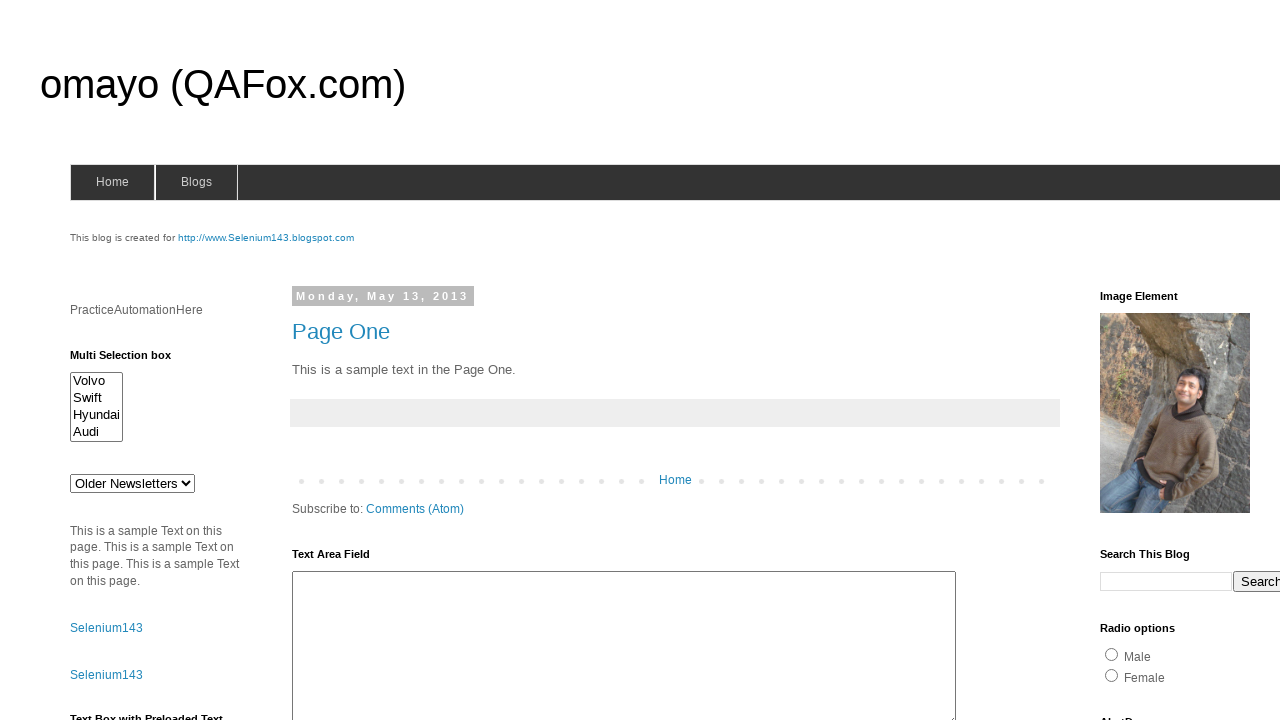

Clicked link to open a popup window at (132, 360) on xpath=//a[text()='Open a popup window']
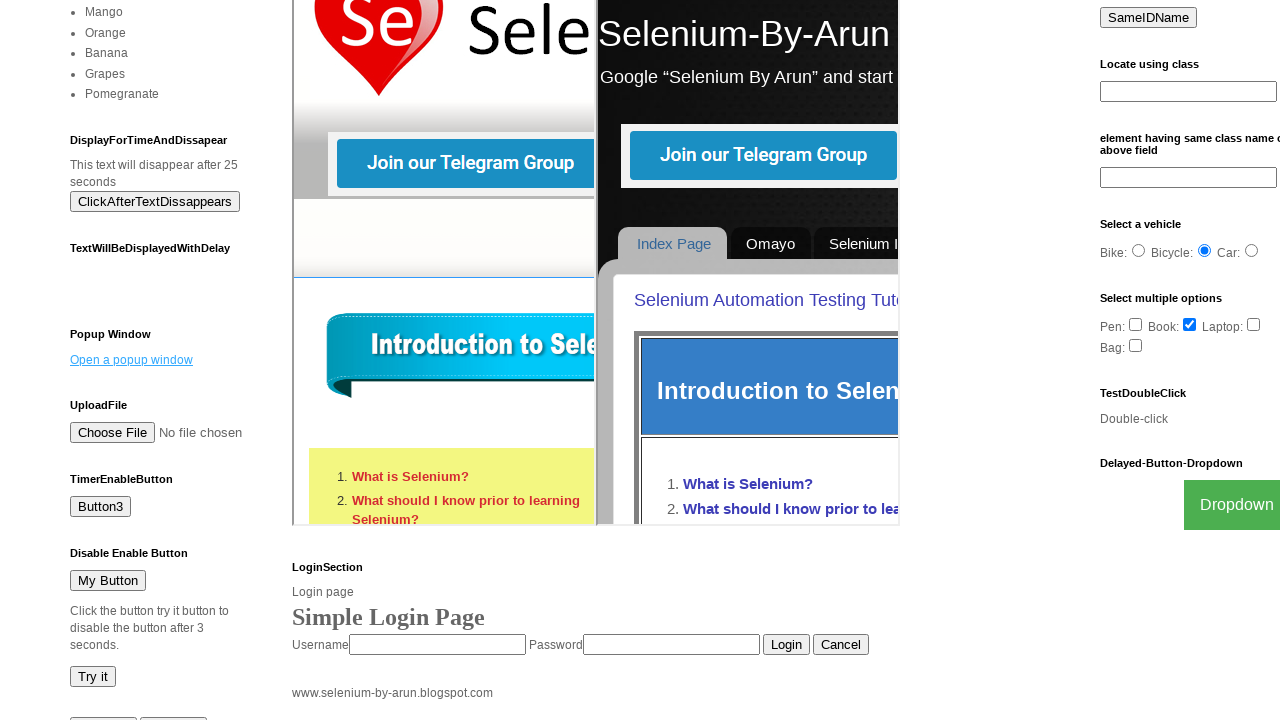

Waited for popup window to open
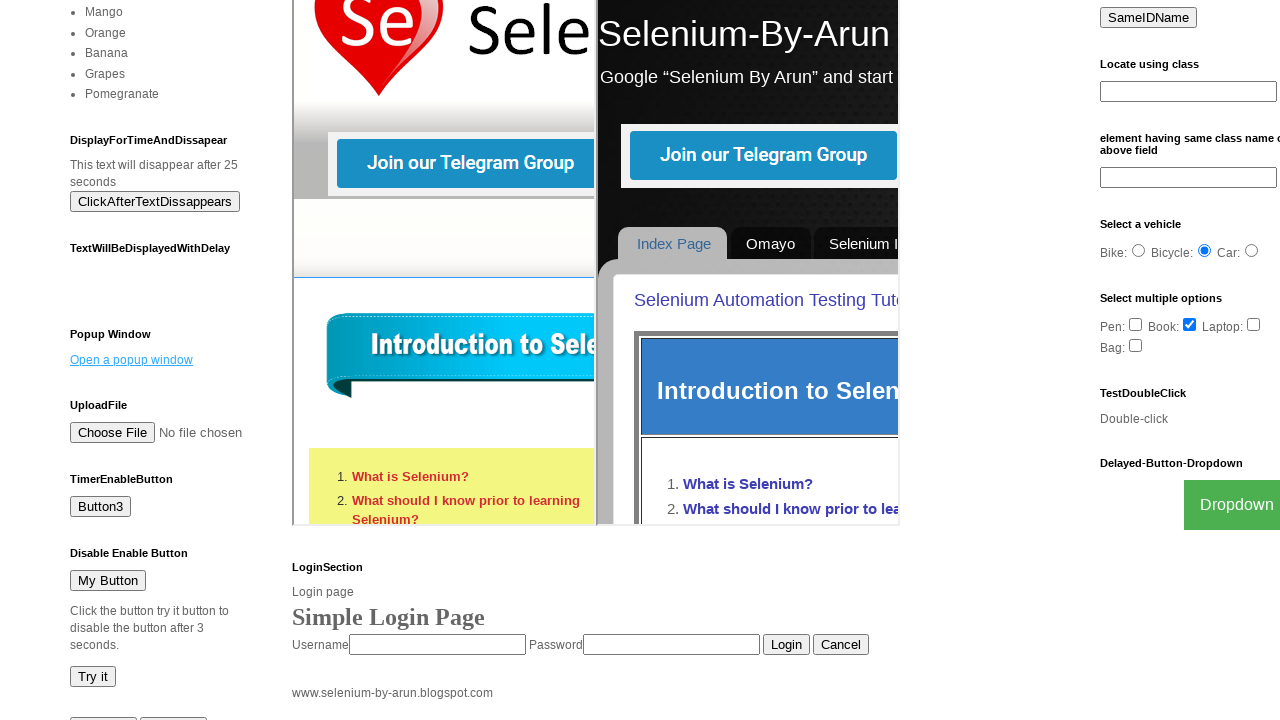

Retrieved all pages from context
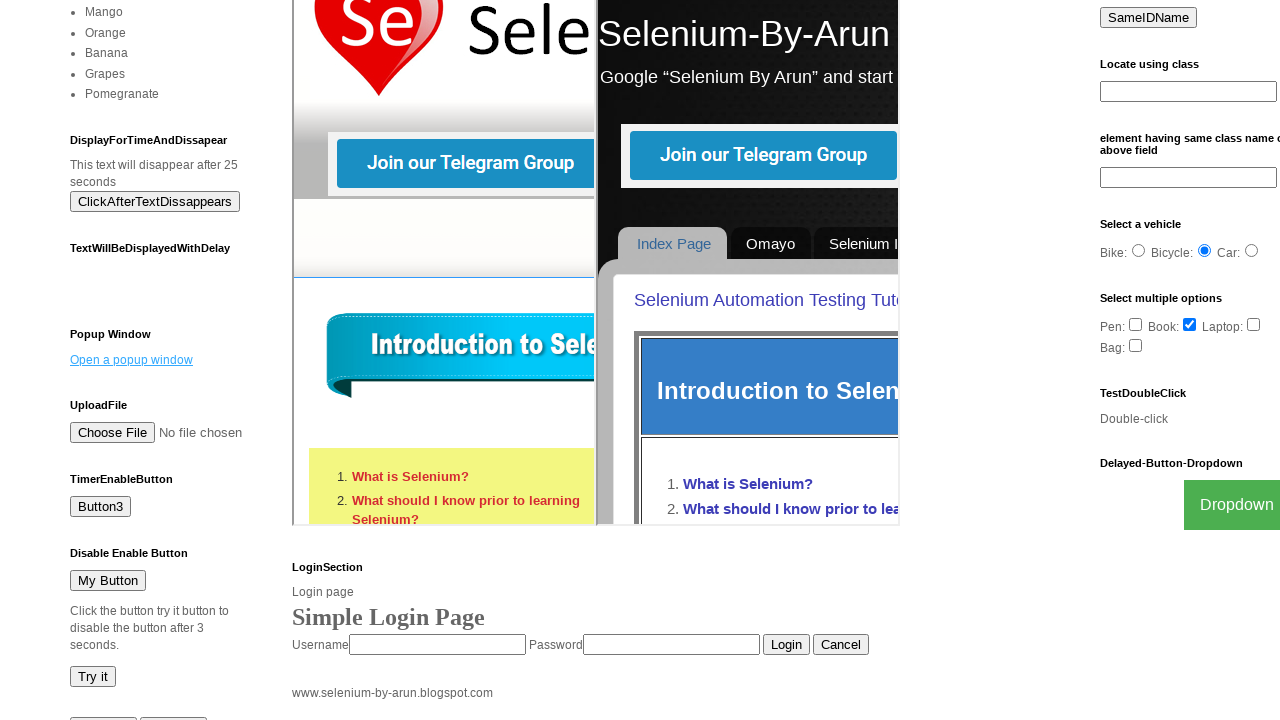

Verified popup window opened - total windows: 2
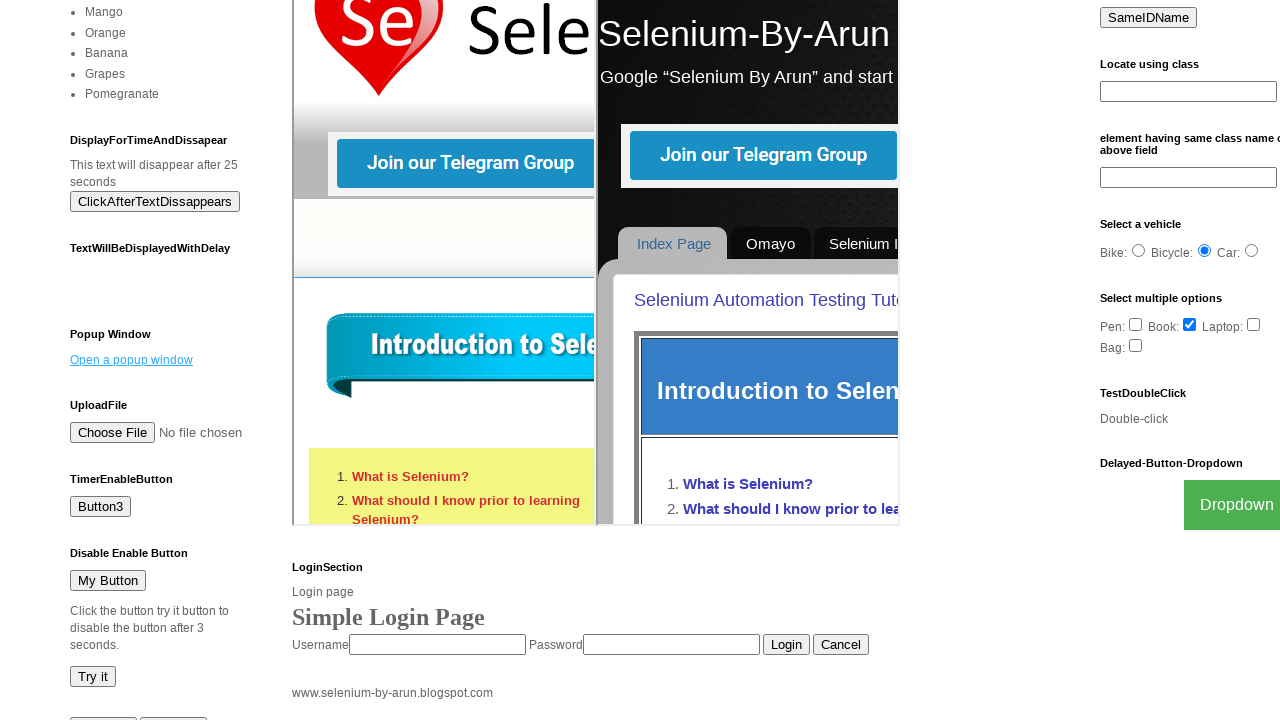

Logged window information - 2 total windows
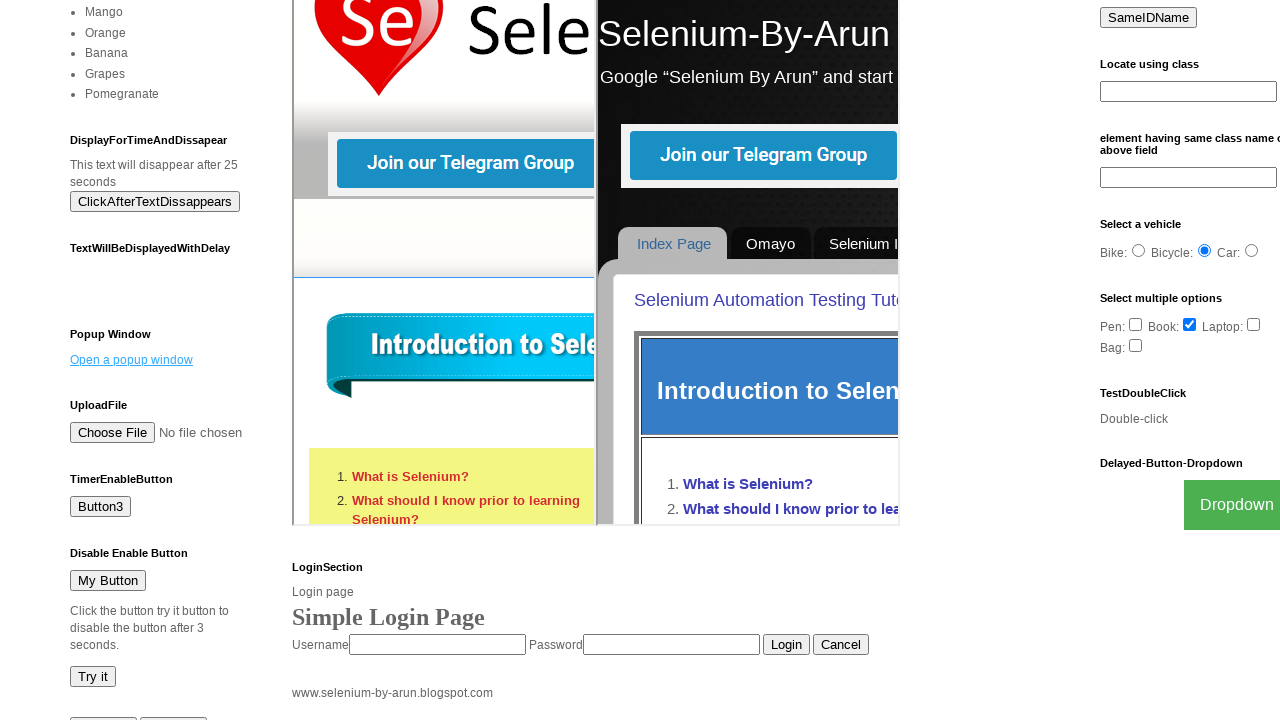

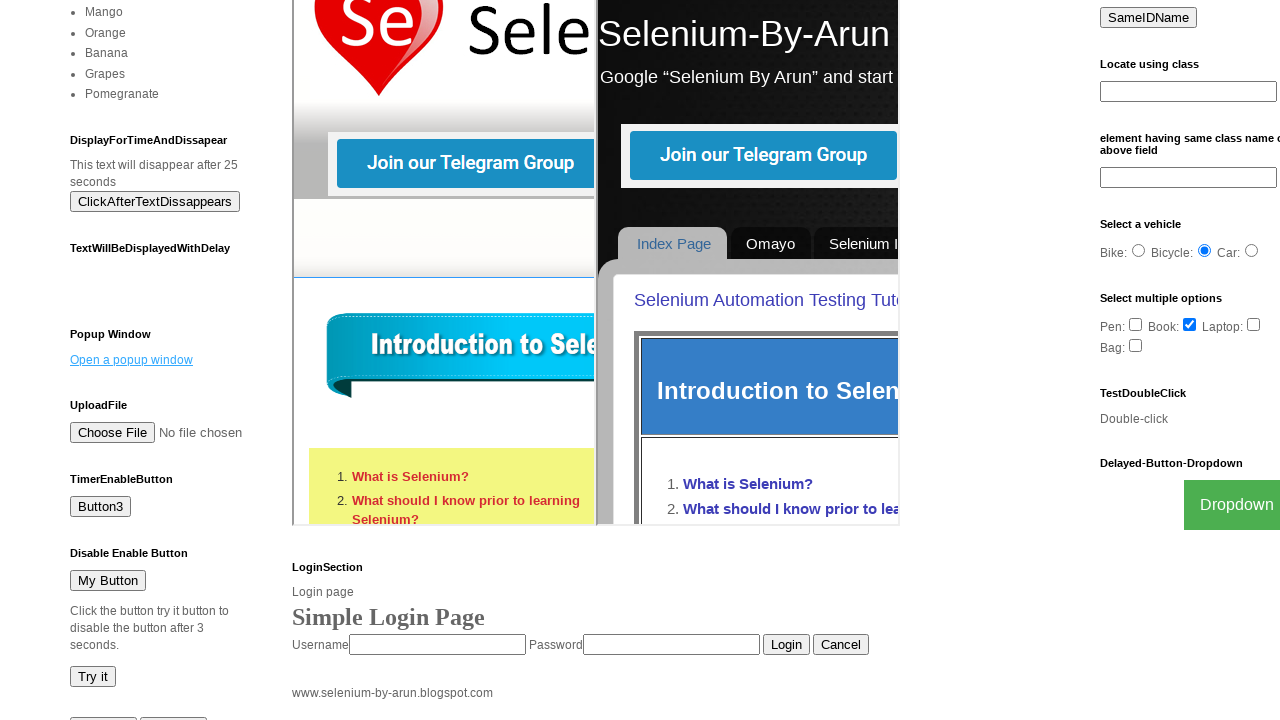